Tests handling of a confirmation popup by clicking on a link that triggers an alert dialog and accepting it

Starting URL: https://licindia.in/Home/Policy-Loan-Options#

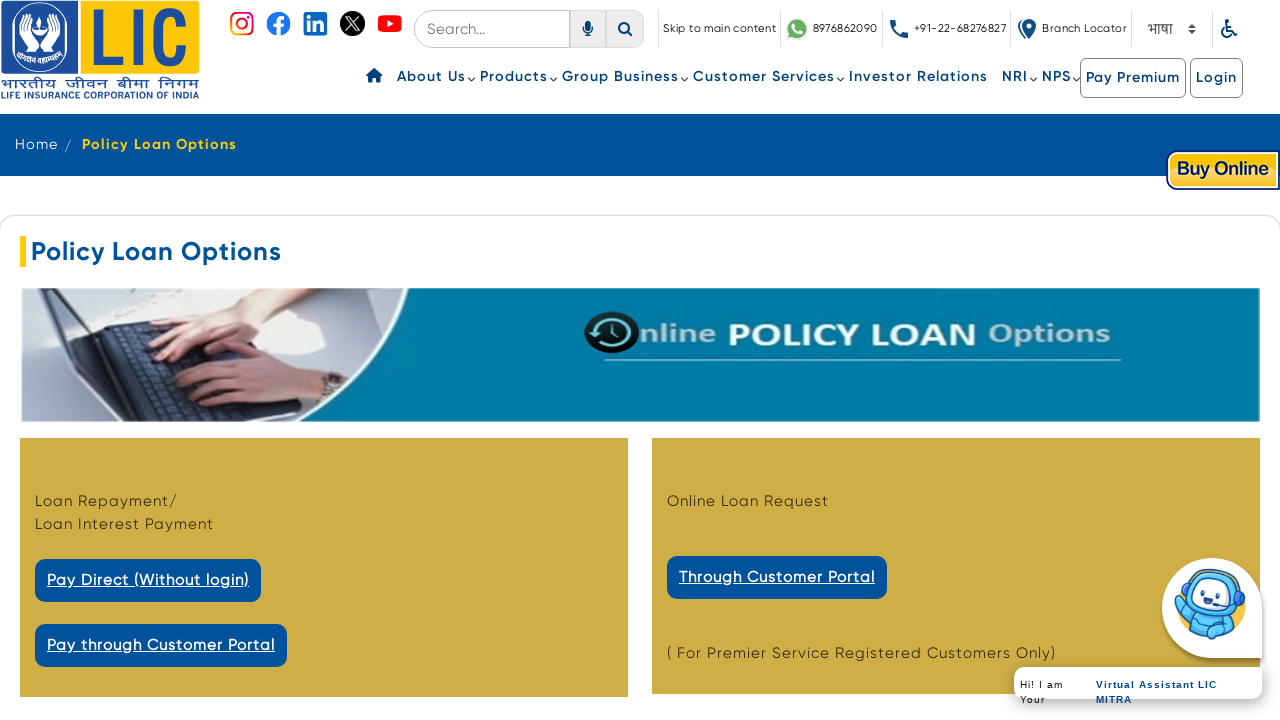

Clicked on 'Pay Direct (Without login)' link to trigger confirmation popup at (148, 580) on text='Pay Direct (Without login)'
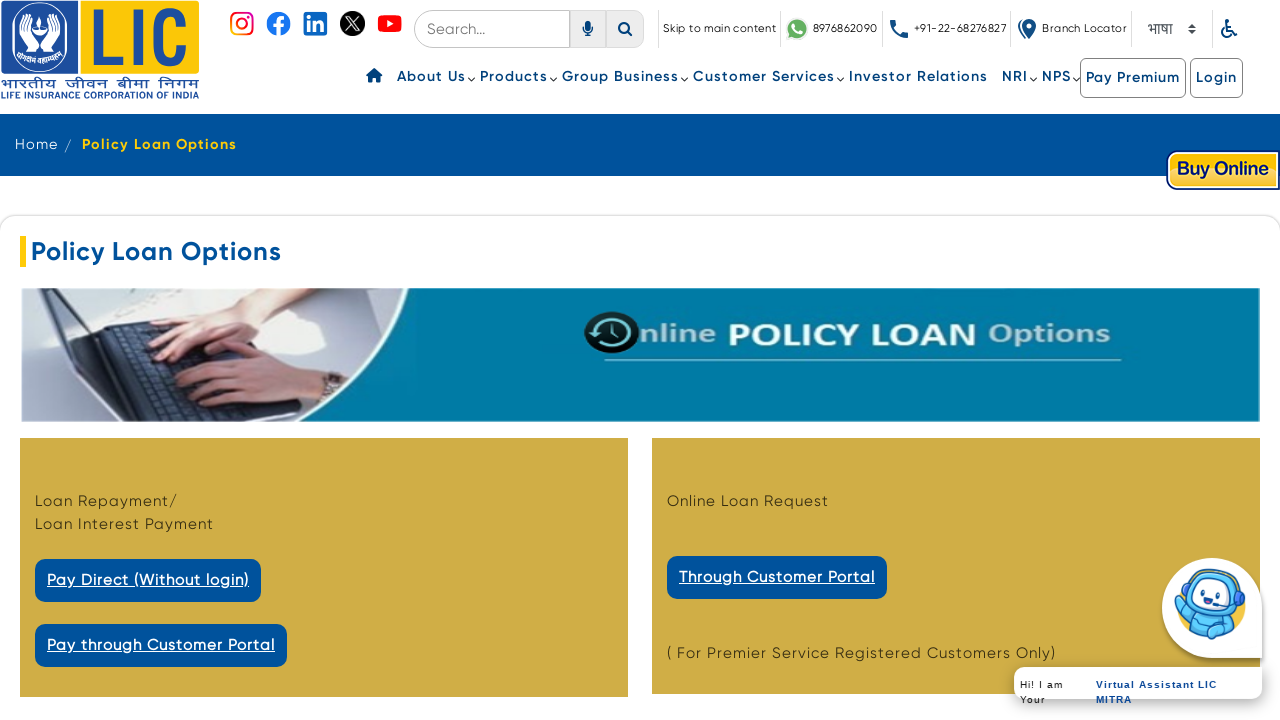

Set up dialog handler to accept confirmation popup
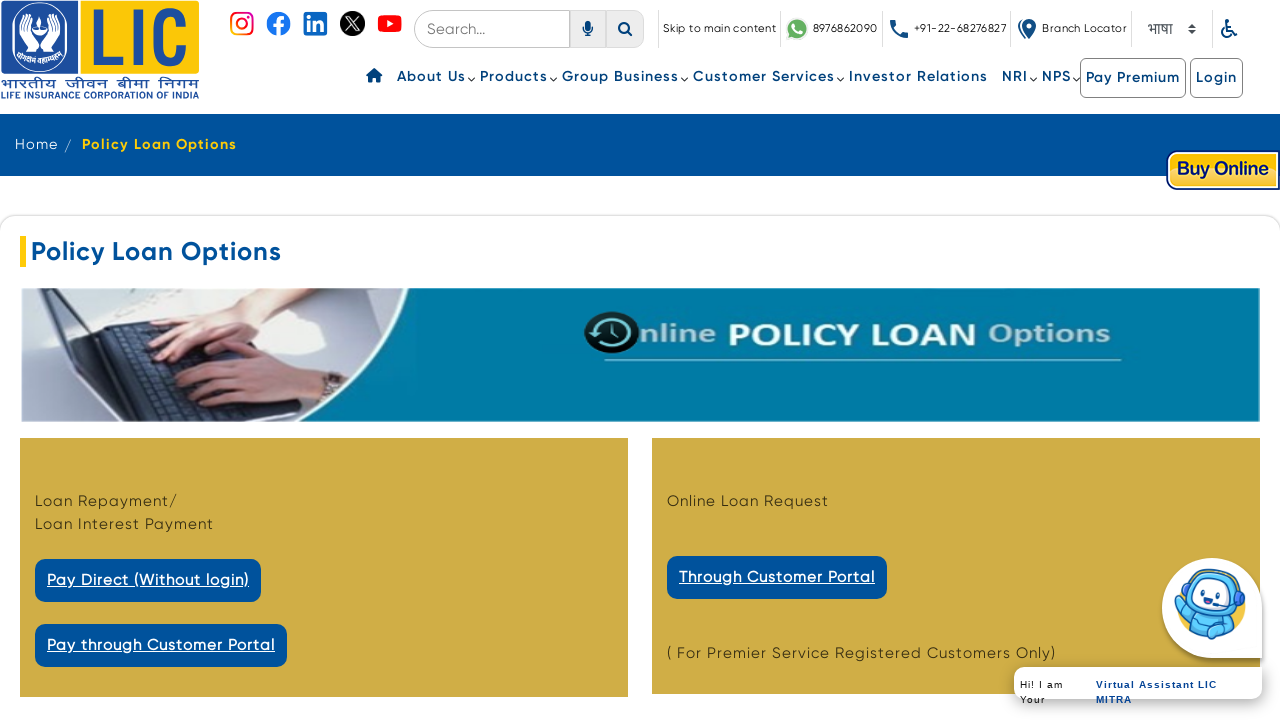

Waited for confirmation popup to be handled
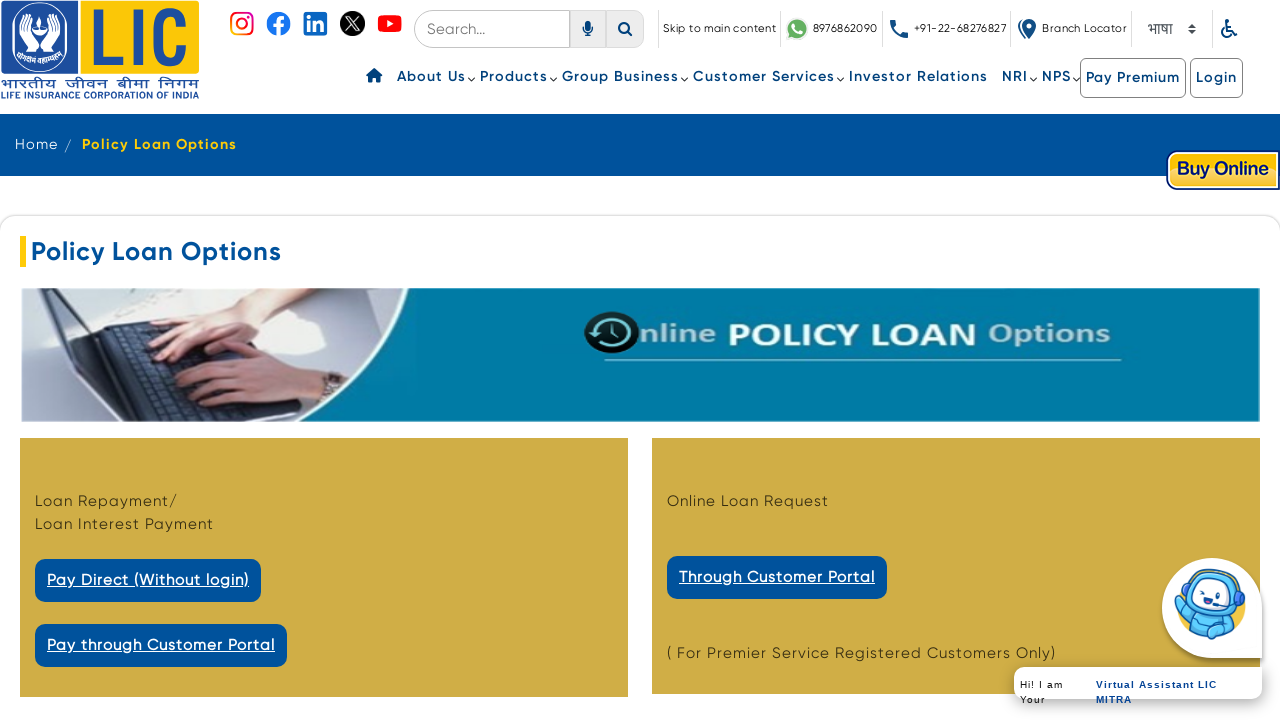

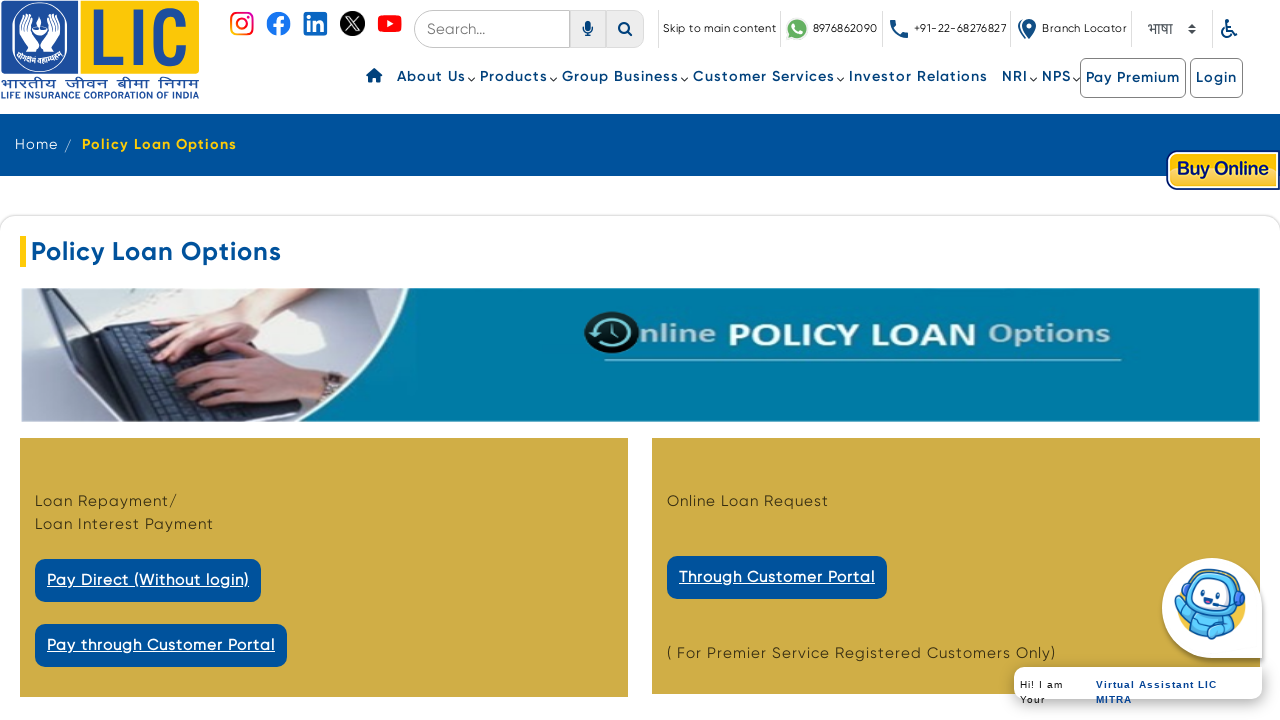